Tests USPS website navigation by hovering over the Send menu, clicking on ZIP code lookup, and searching for cities by entering a ZIP code

Starting URL: https://www.usps.com

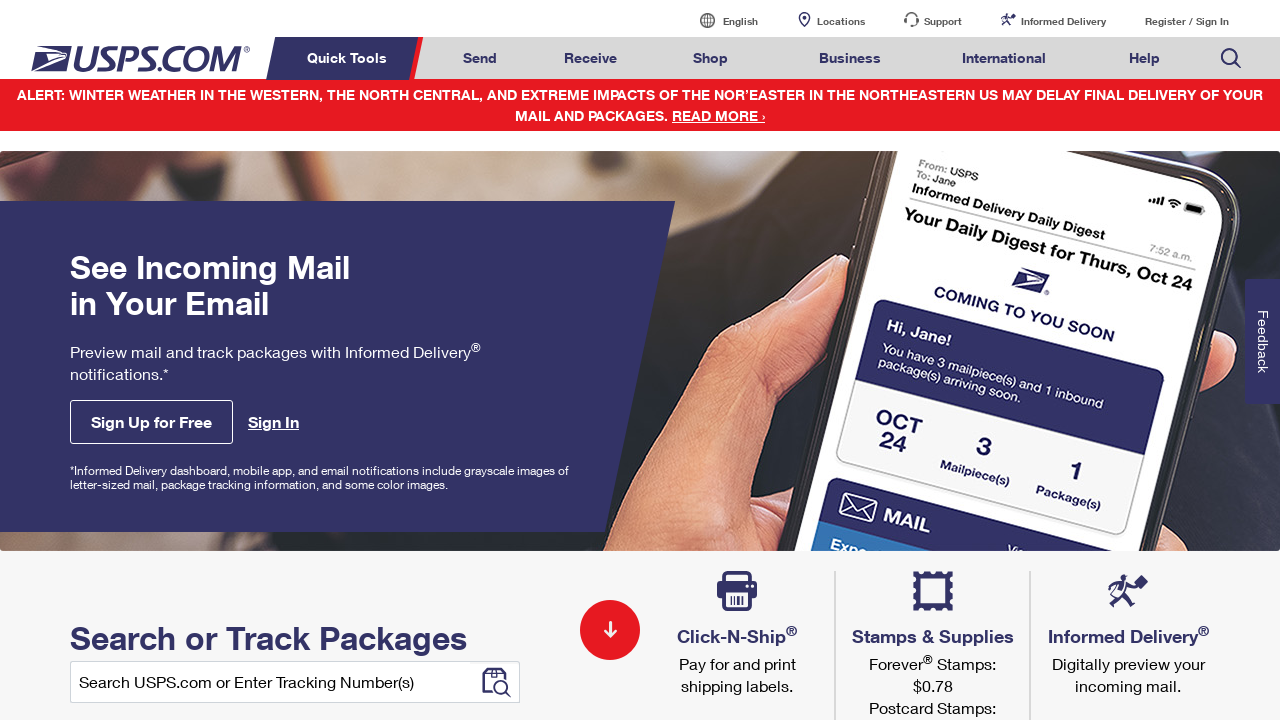

Hovered over Send menu to open dropdown at (480, 58) on text='Send' >> nth=0
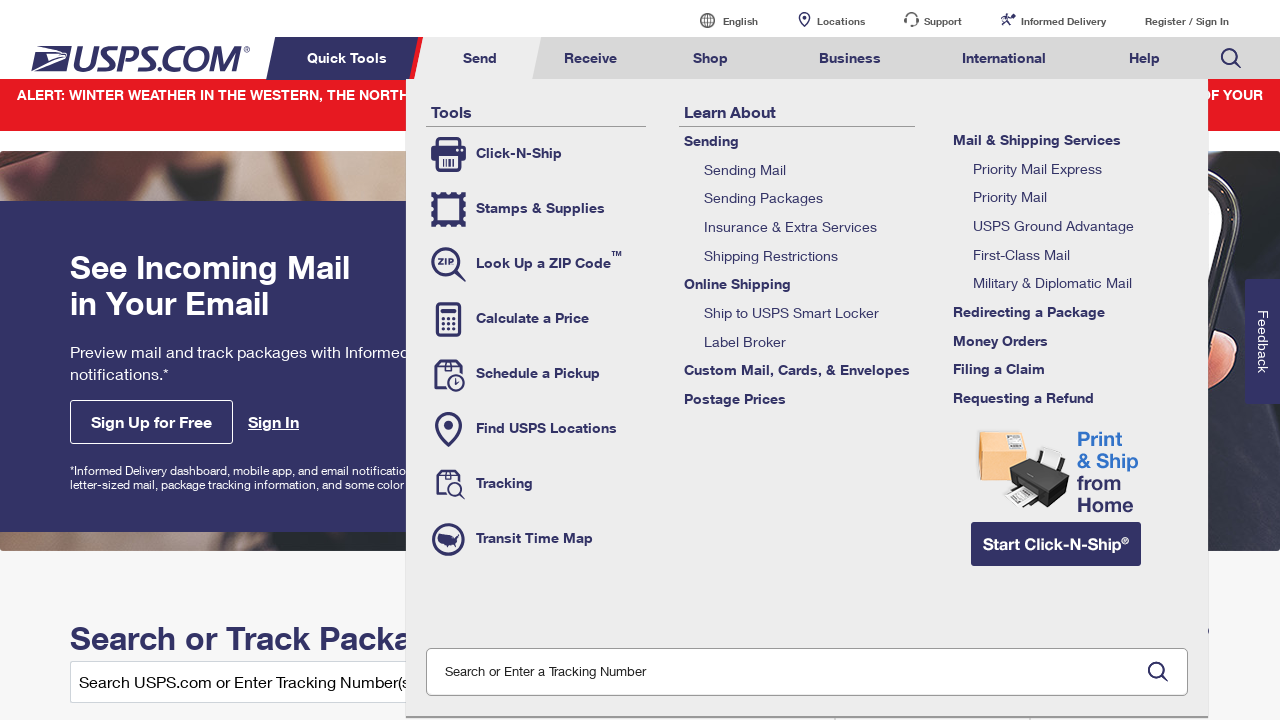

Clicked on 'Look Up a ZIP Code' option at (536, 264) on text='Look Up a ZIP Code' >> nth=0
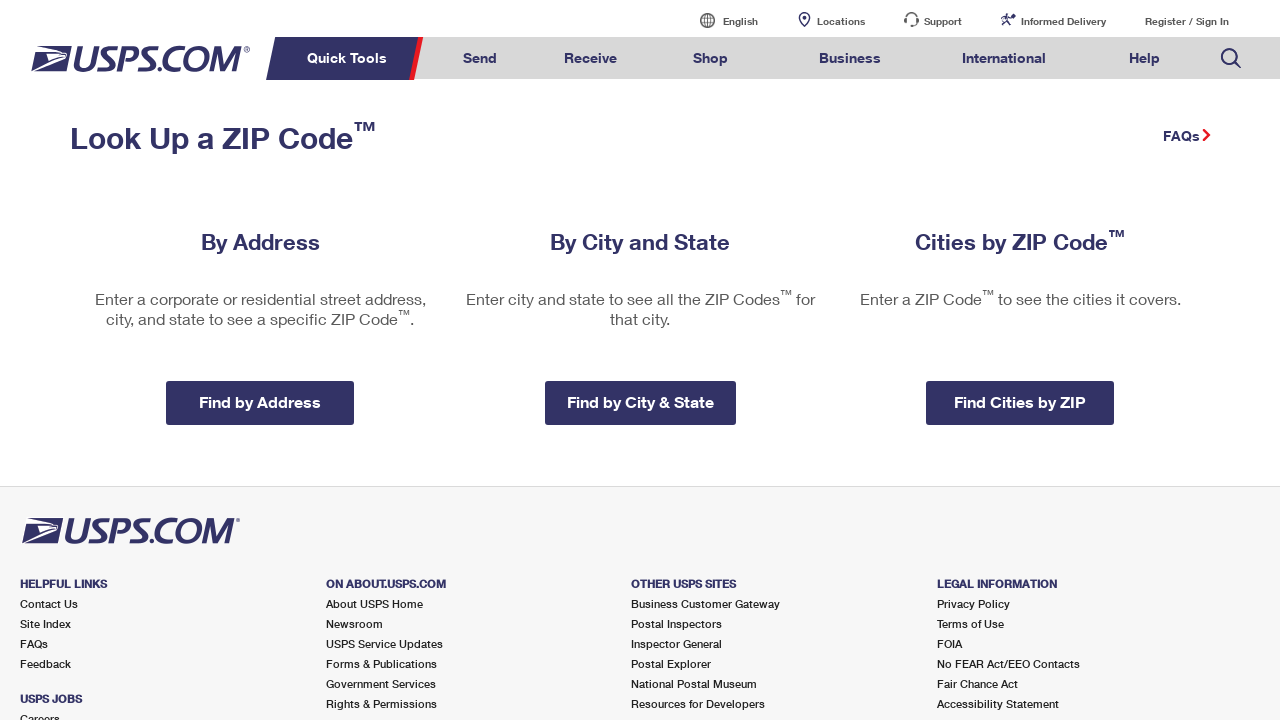

Clicked on 'Find Cities by ZIP' option at (1020, 403) on text='Find Cities by ZIP' >> nth=0
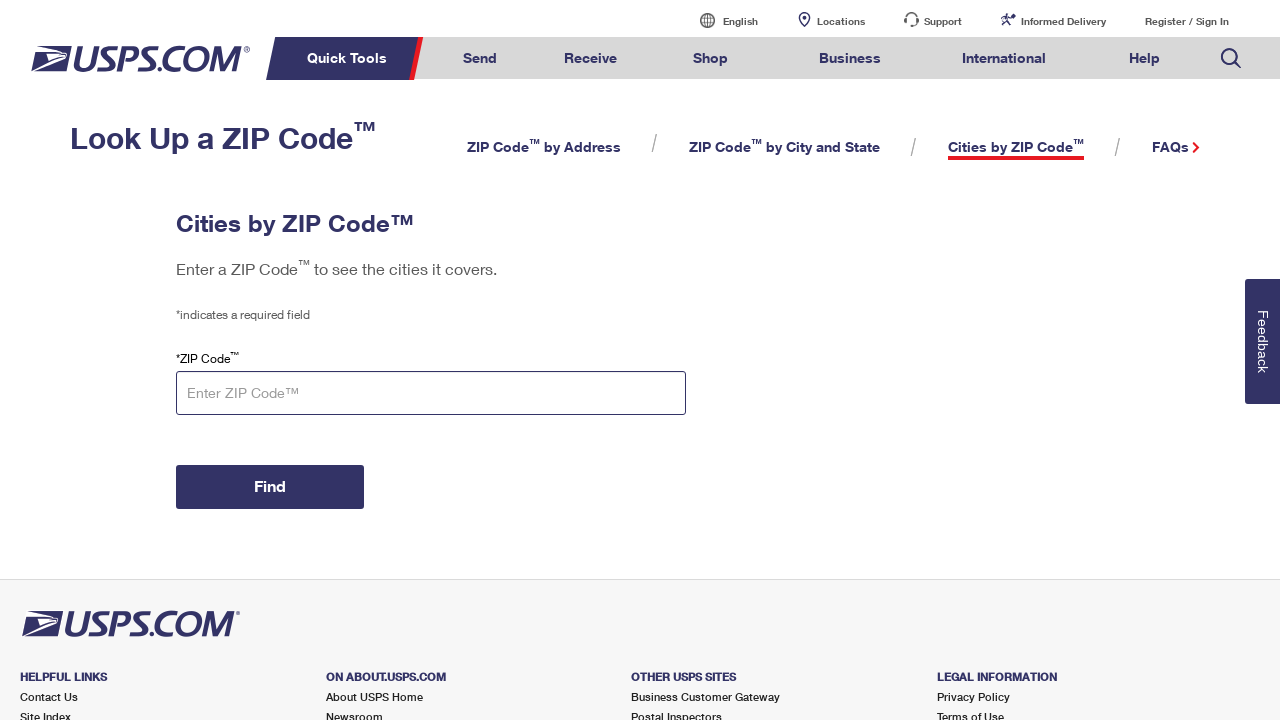

Entered ZIP code 11221 in the search field on #tZip
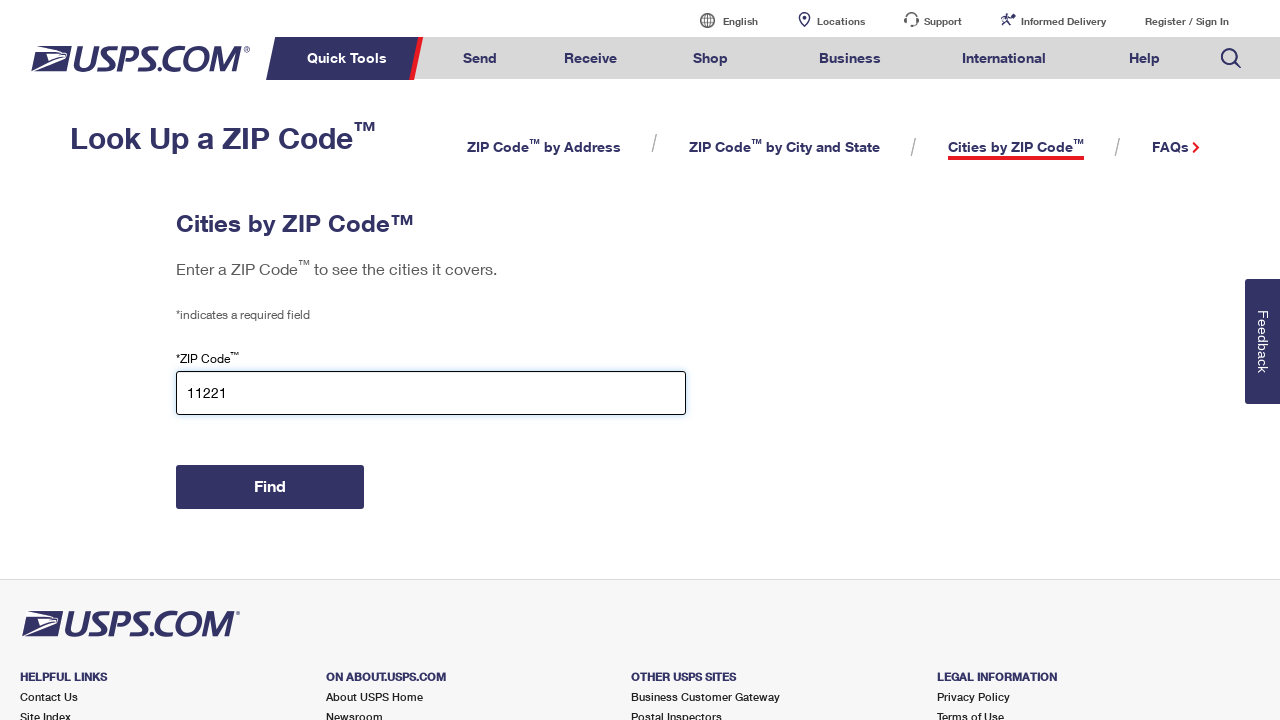

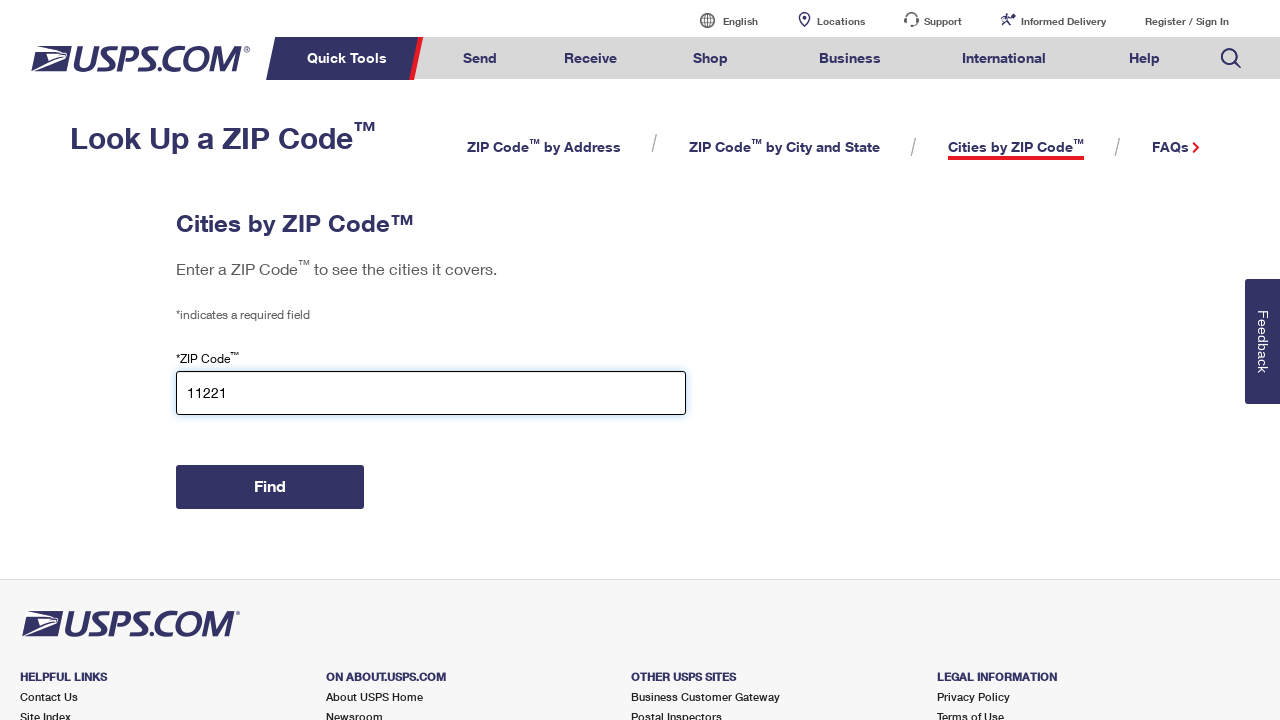